Tests a form interaction that involves reading a hidden attribute value from an element, calculating a mathematical result, filling it into an answer field, checking a checkbox, selecting a radio button, and submitting the form.

Starting URL: https://suninjuly.github.io/get_attribute.html

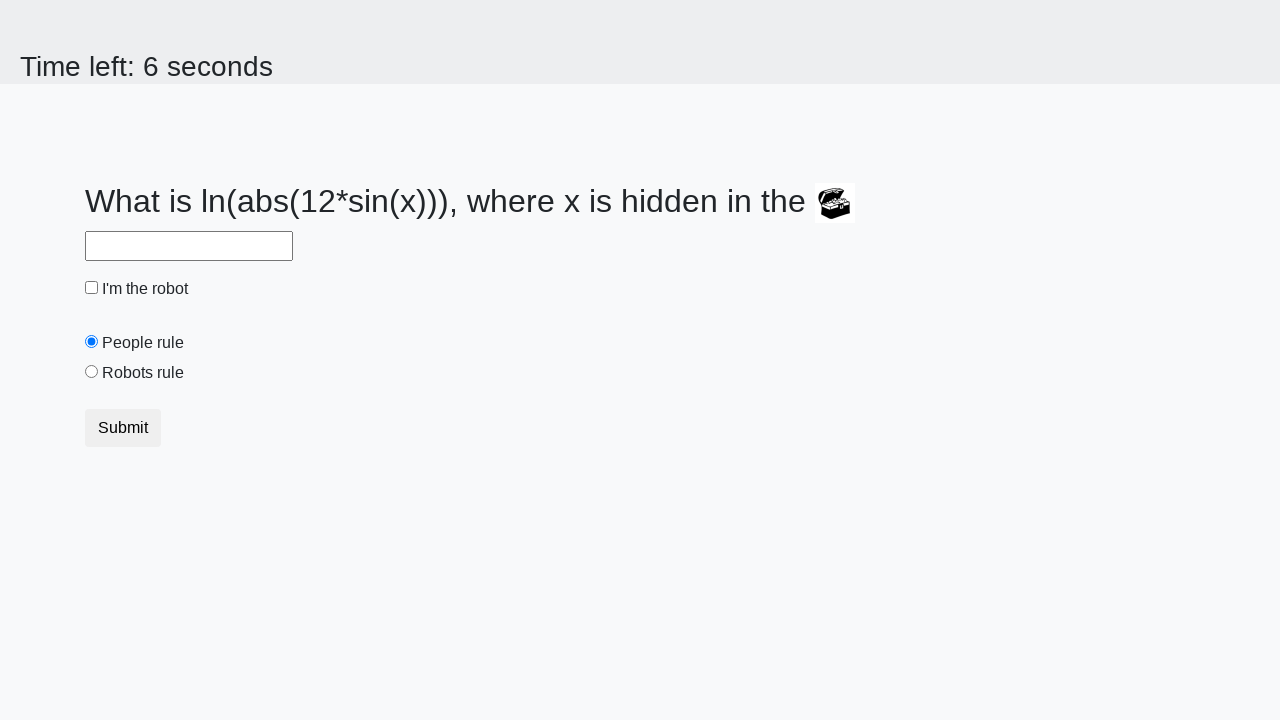

Located the treasure element
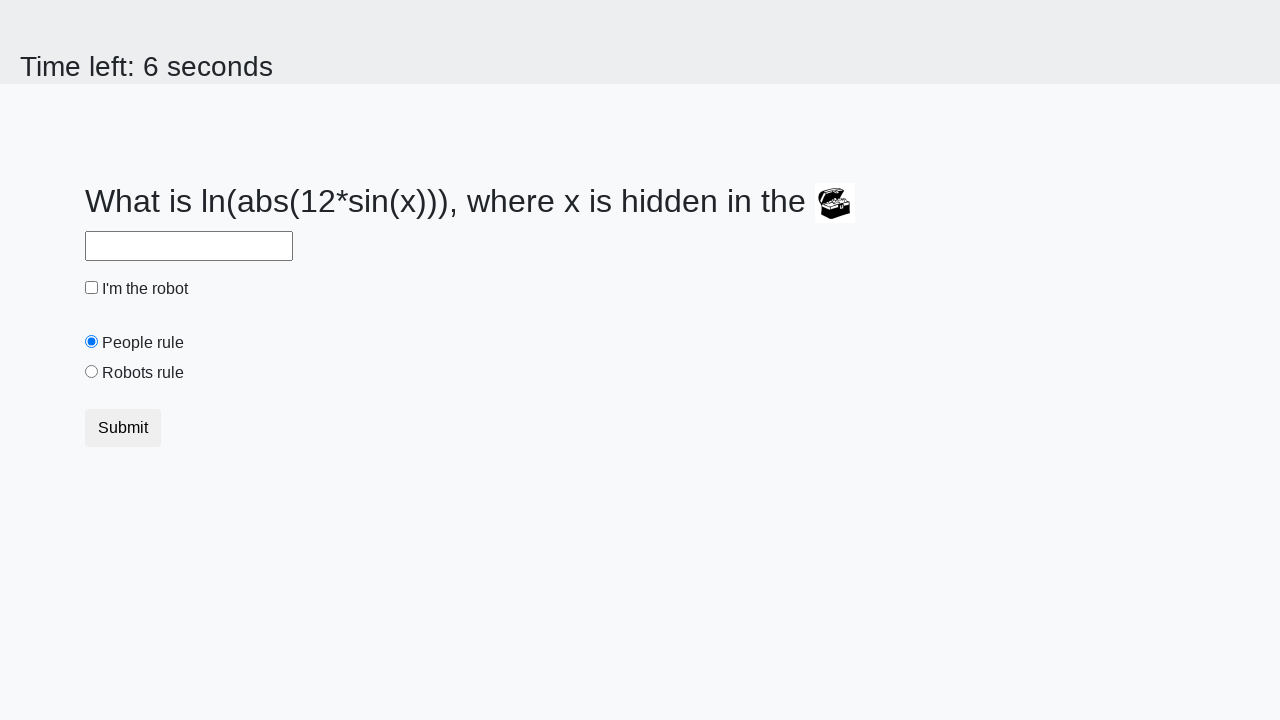

Retrieved hidden 'valuex' attribute from treasure element
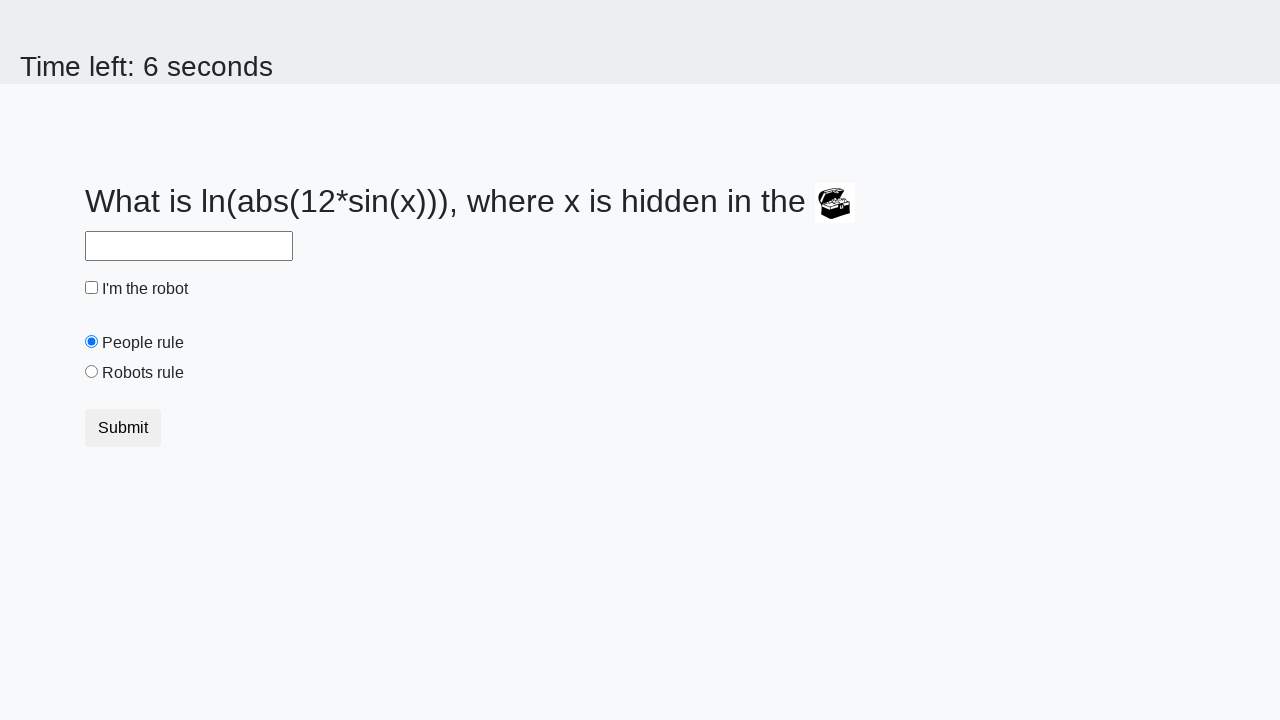

Calculated answer using mathematical formula
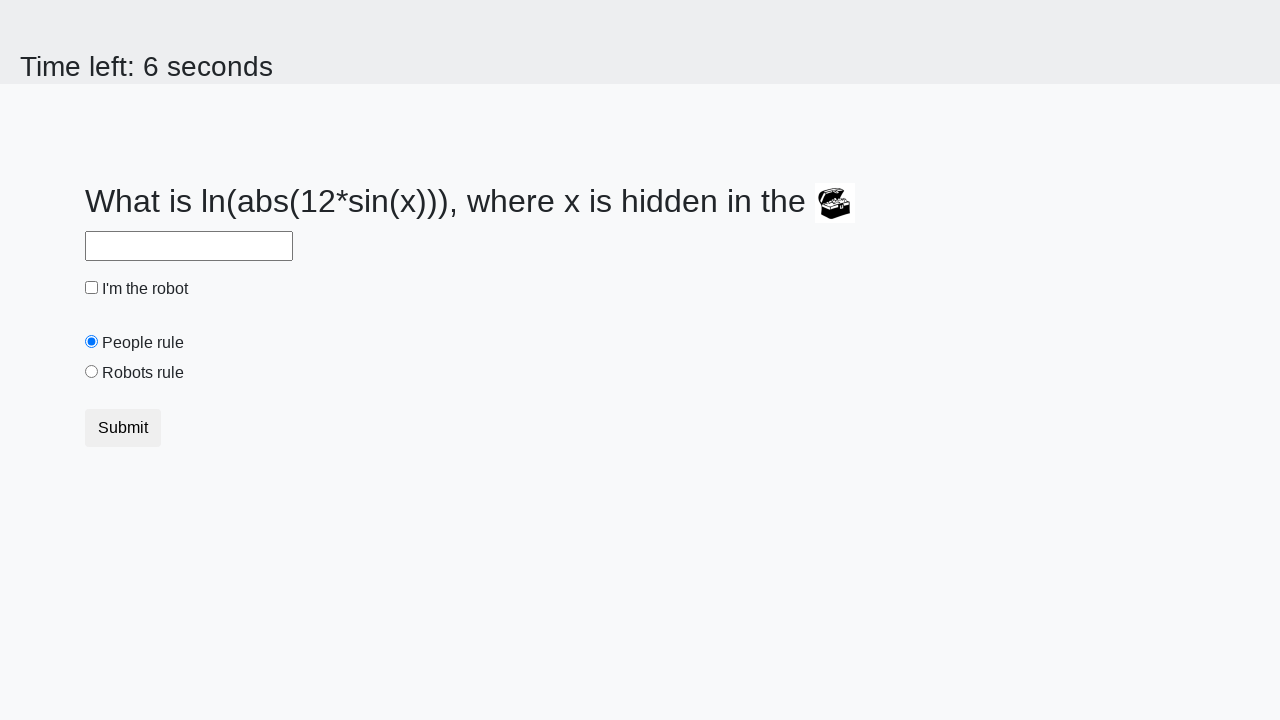

Filled answer field with calculated value on #answer
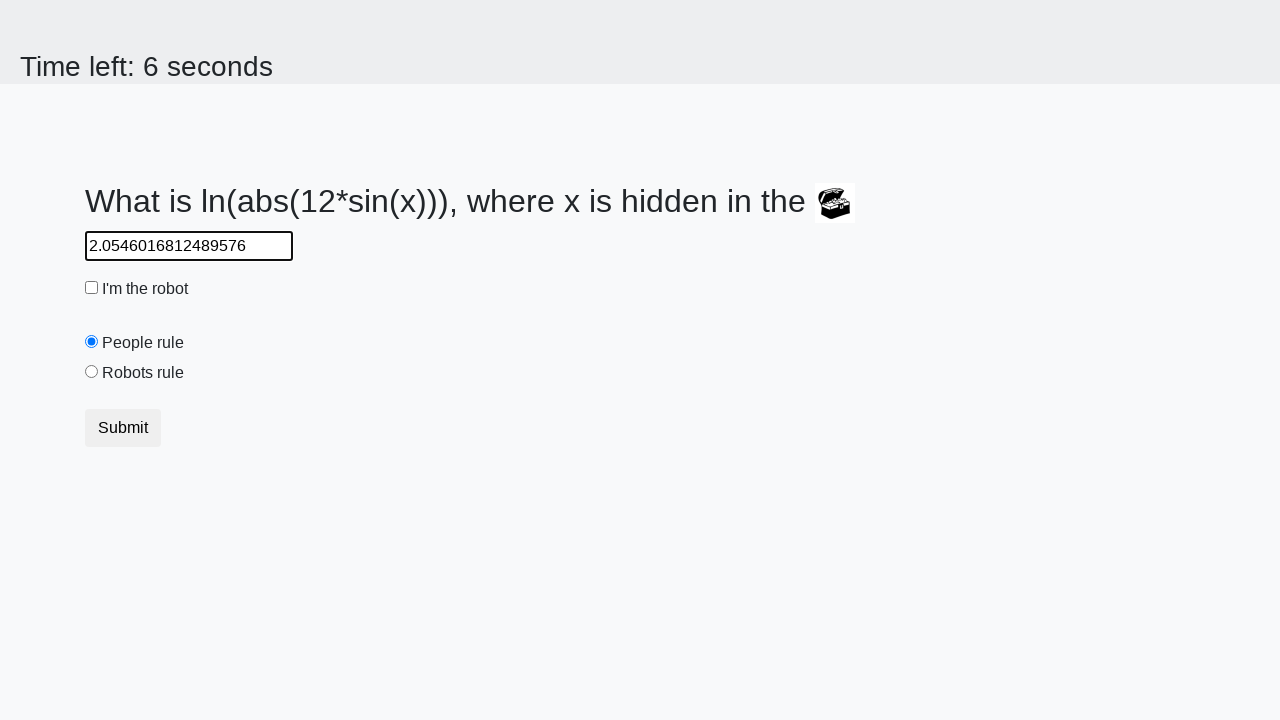

Checked the robot checkbox at (92, 288) on #robotCheckbox
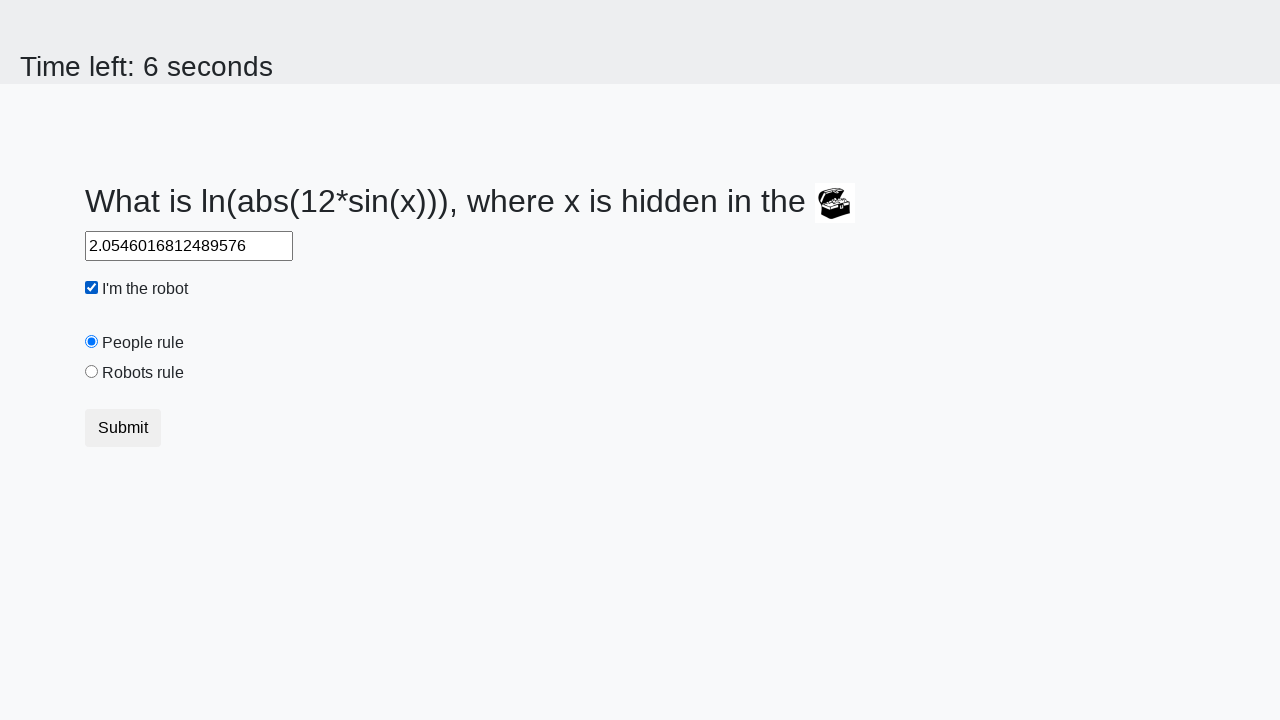

Selected the 'robots rule' radio button at (92, 372) on #robotsRule
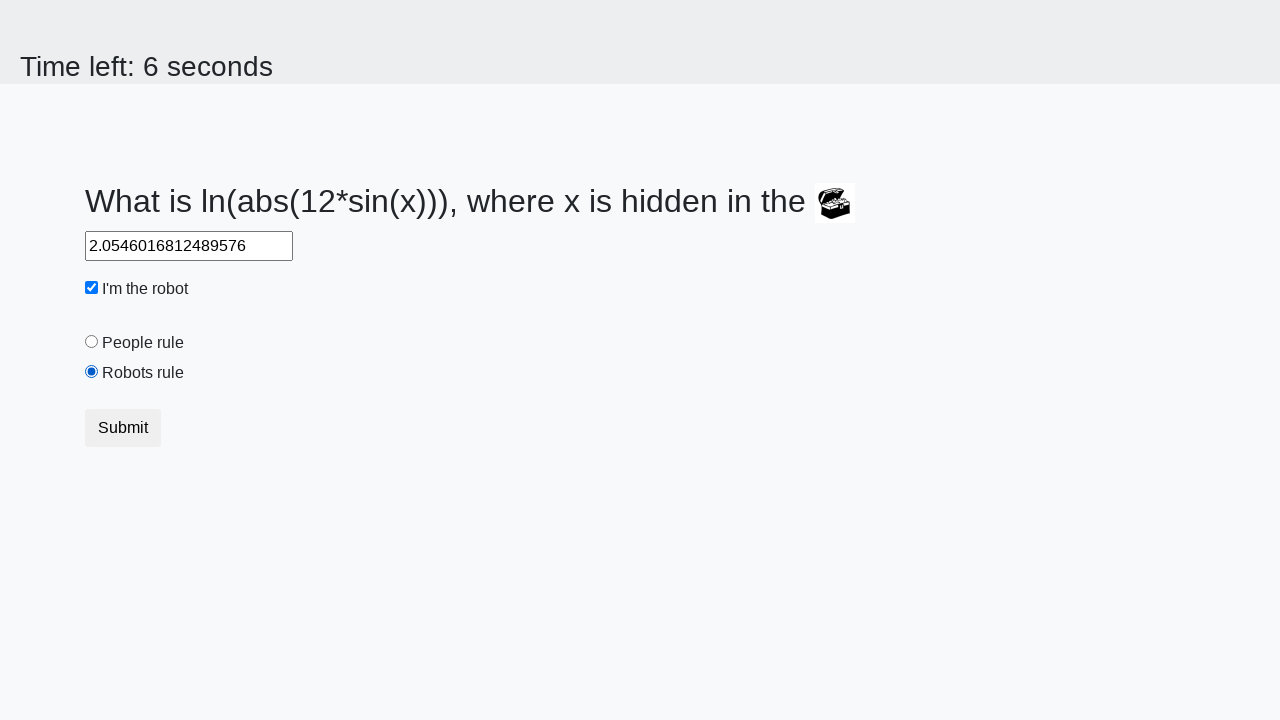

Submitted the form by clicking submit button at (123, 428) on button.btn
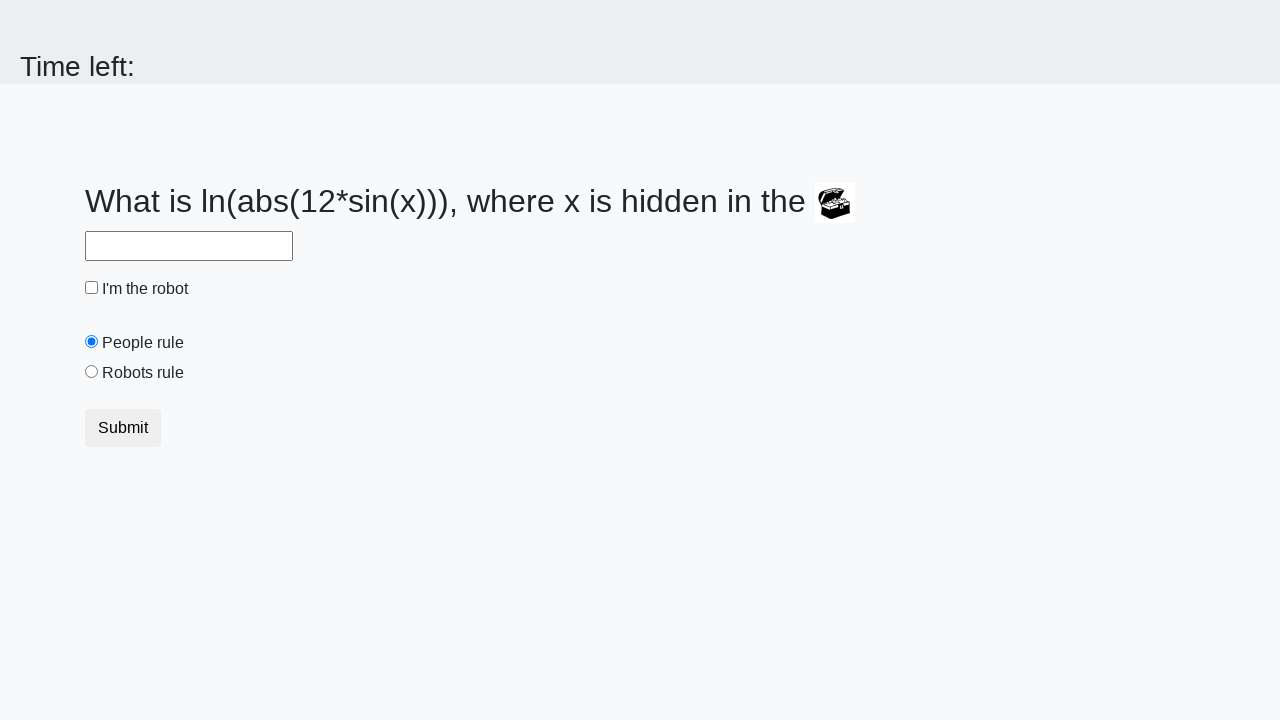

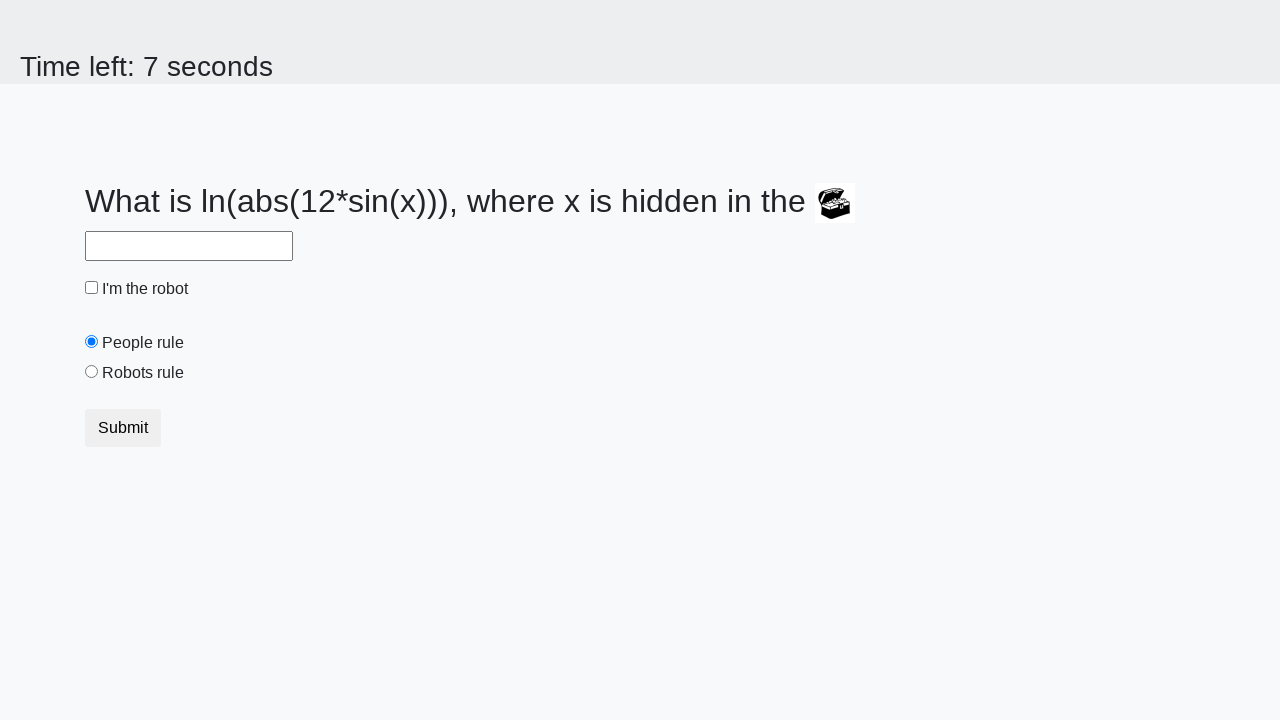